Tests keyboard key press functionality by sending a space key to a specific element and verifying the result text displays the correct key pressed.

Starting URL: http://the-internet.herokuapp.com/key_presses

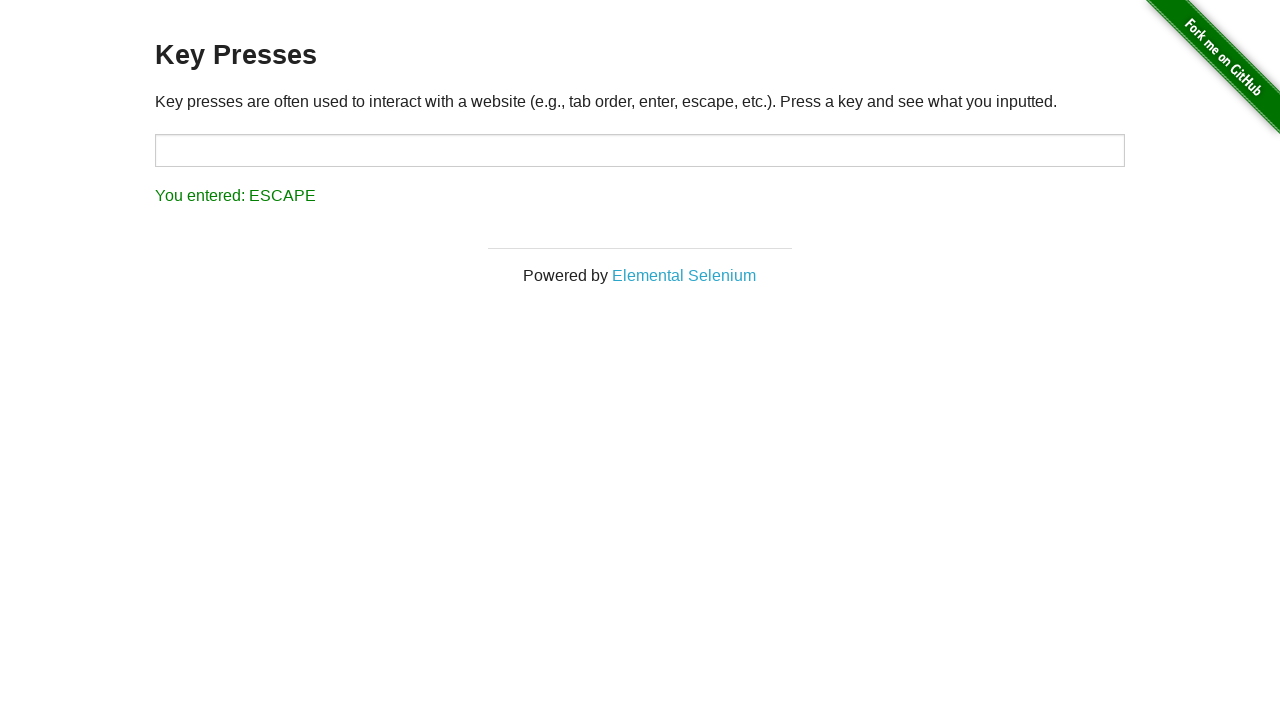

Pressed Space key on target element on #target
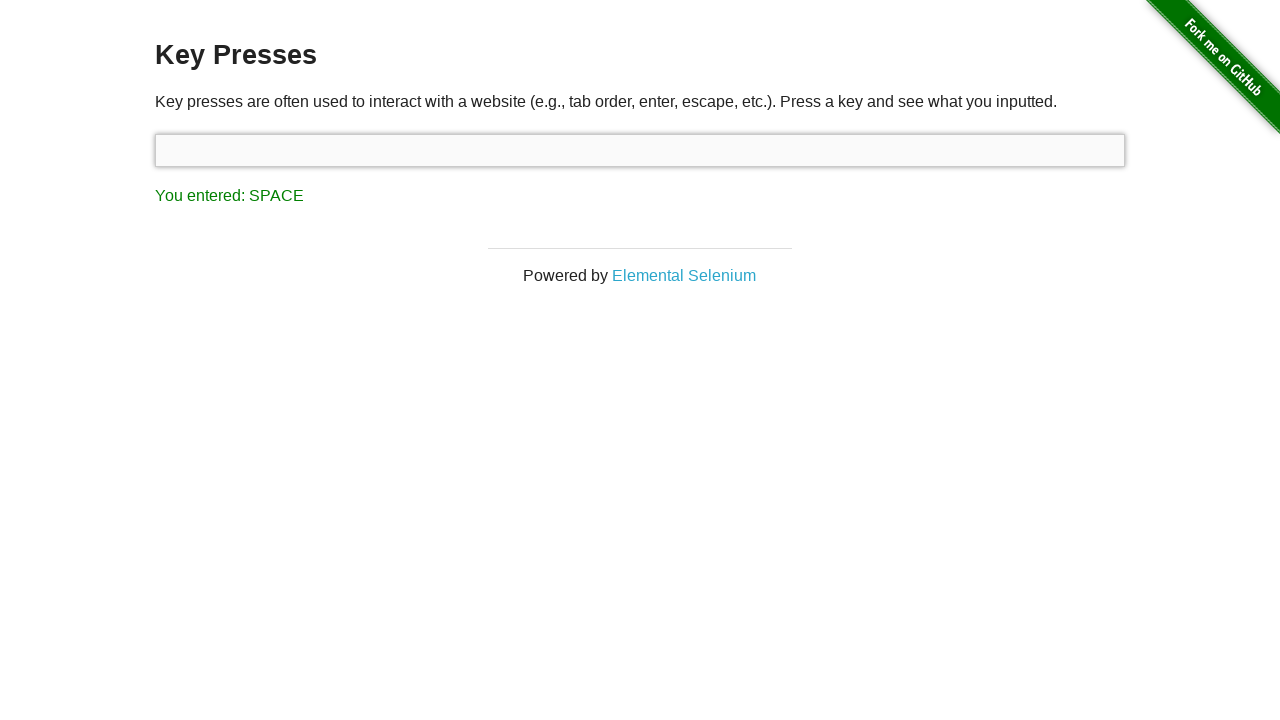

Result element loaded
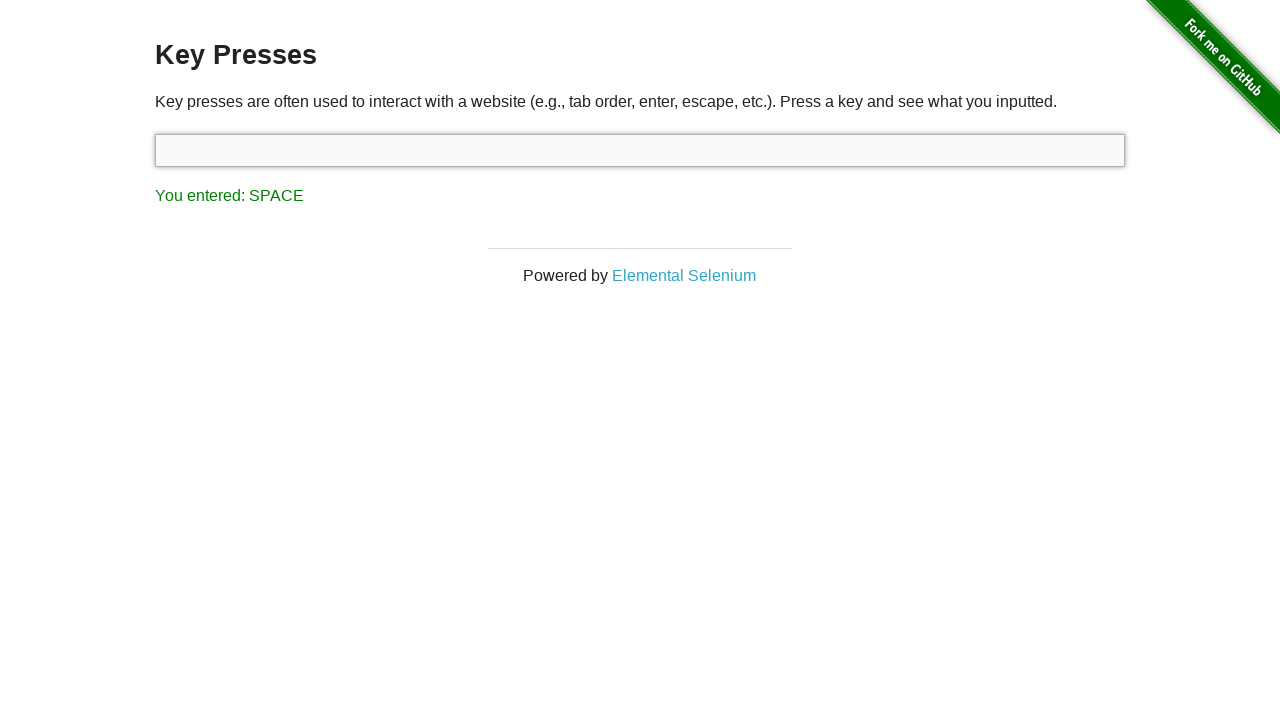

Retrieved result text content
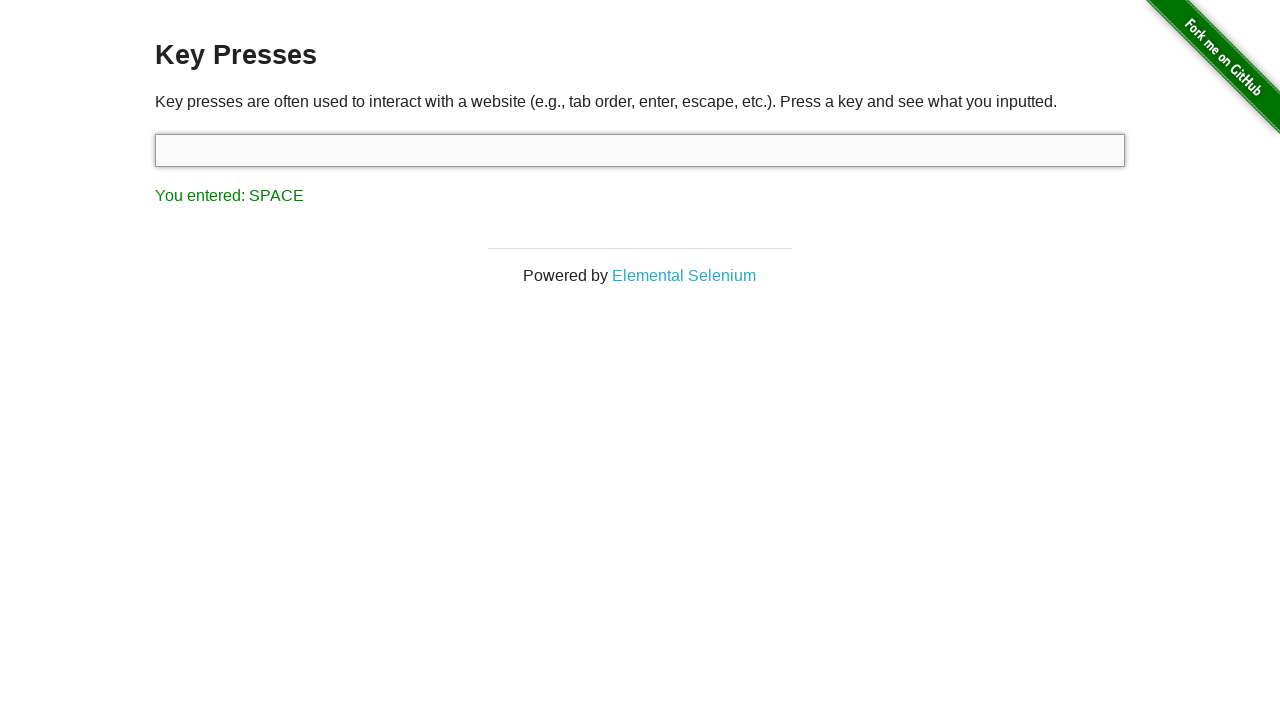

Verified result text displays 'You entered: SPACE'
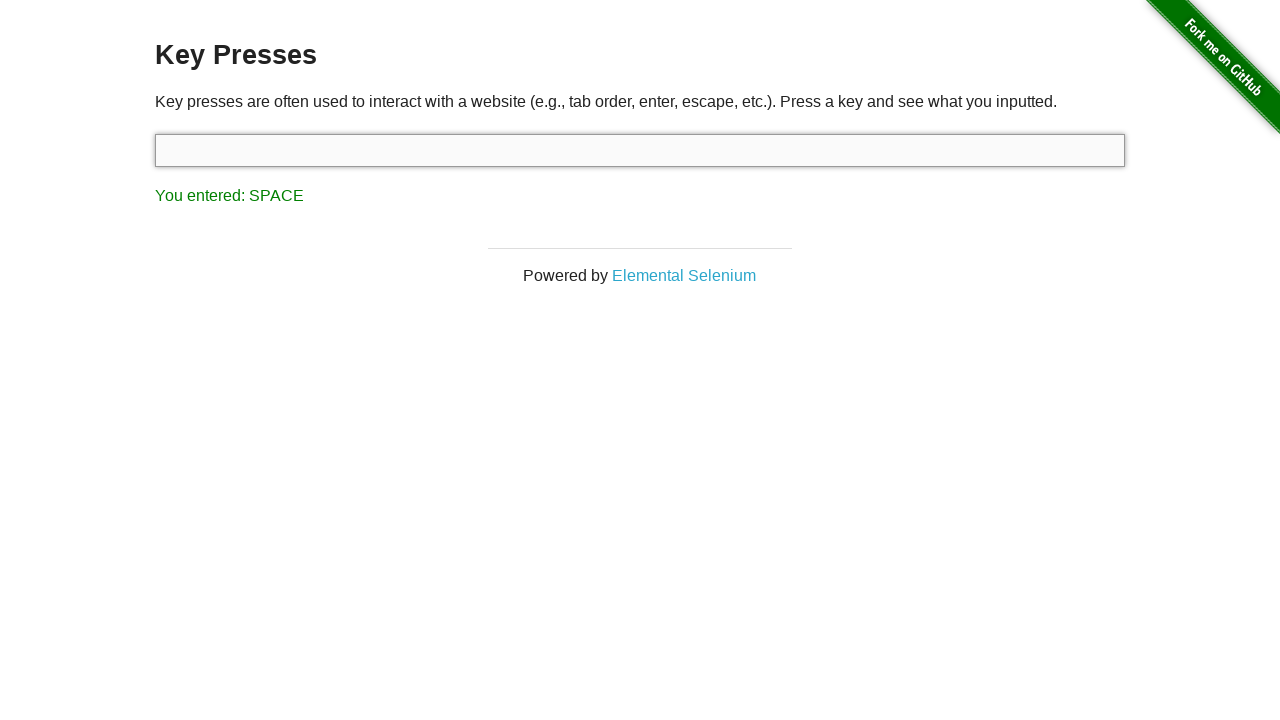

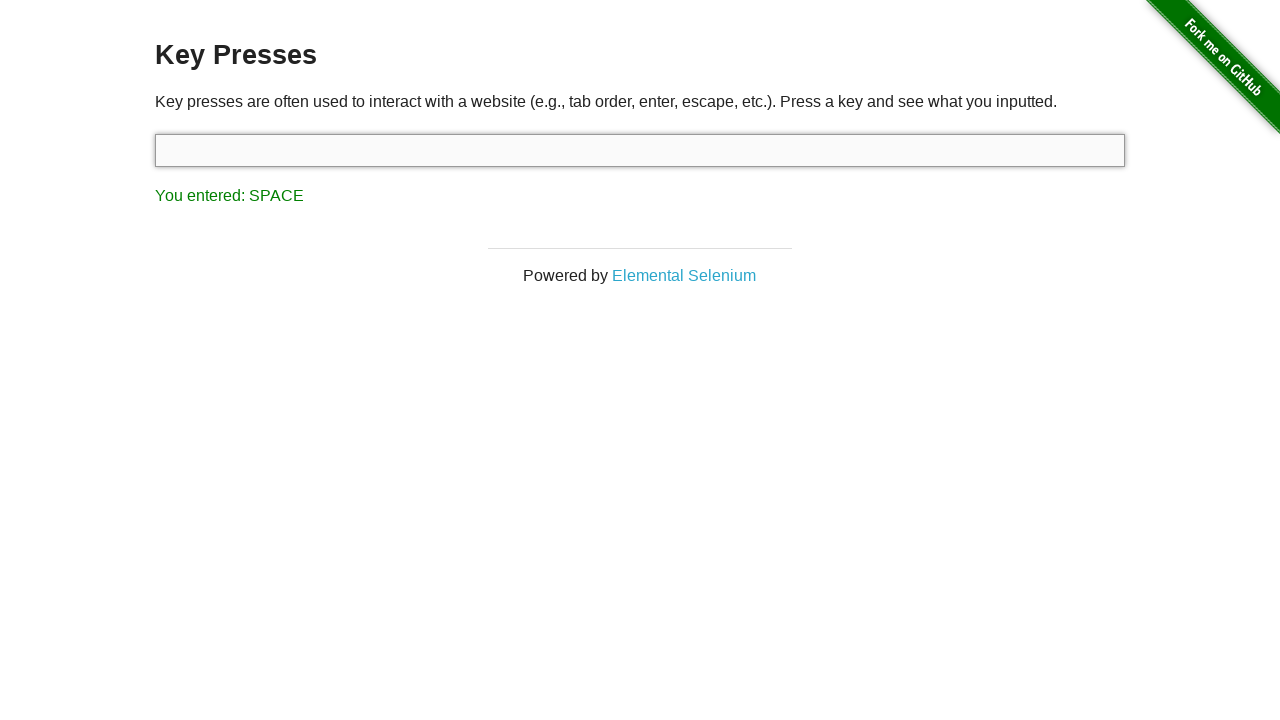